Verifies the location input methods available in History Bulk section (By location, By coordinates, Import)

Starting URL: https://home.openweathermap.org/marketplace

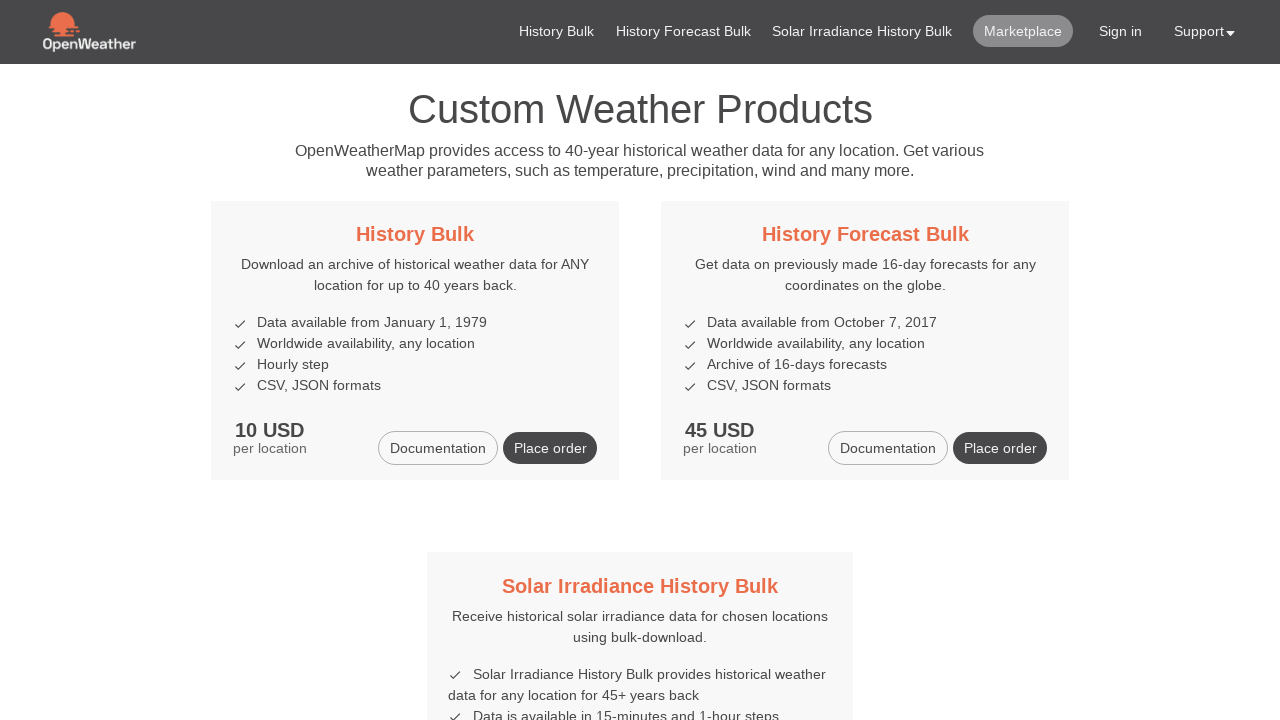

Clicked on History Bulk title link at (415, 234) on xpath=//h5/a[contains(text(), 'History Bulk')]
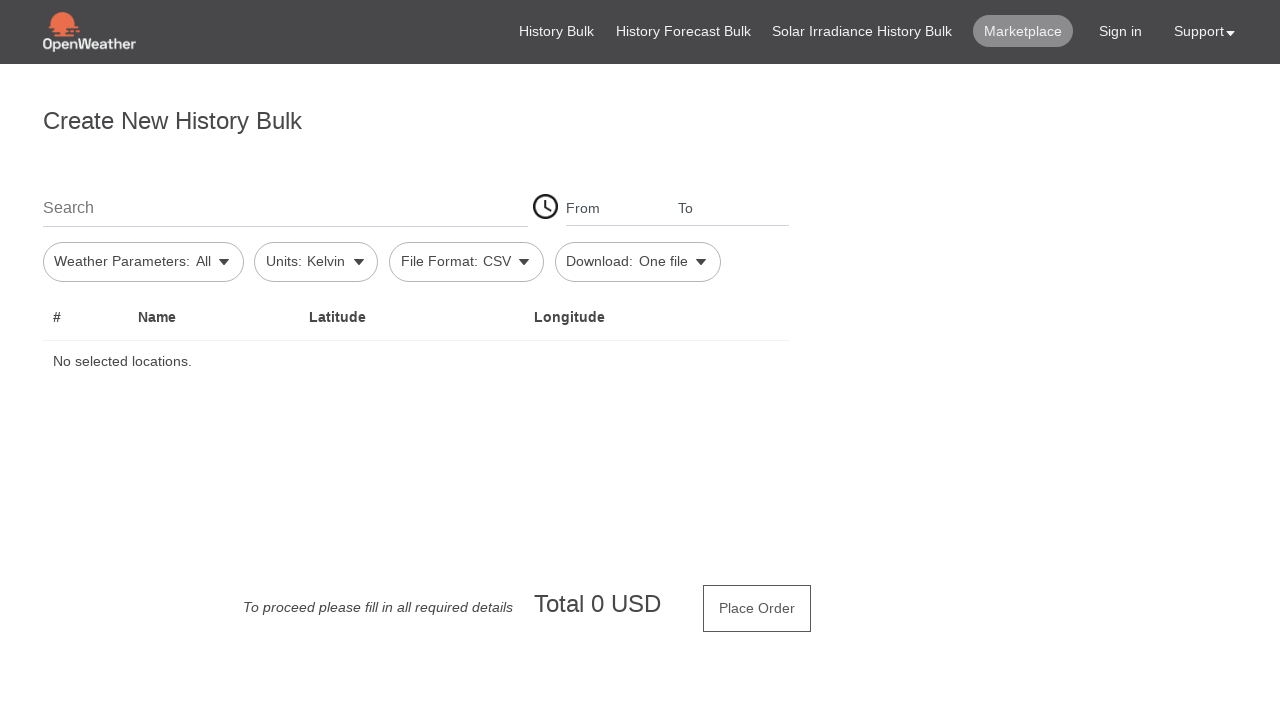

Clicked on search location input field at (285, 207) on #firstSearch
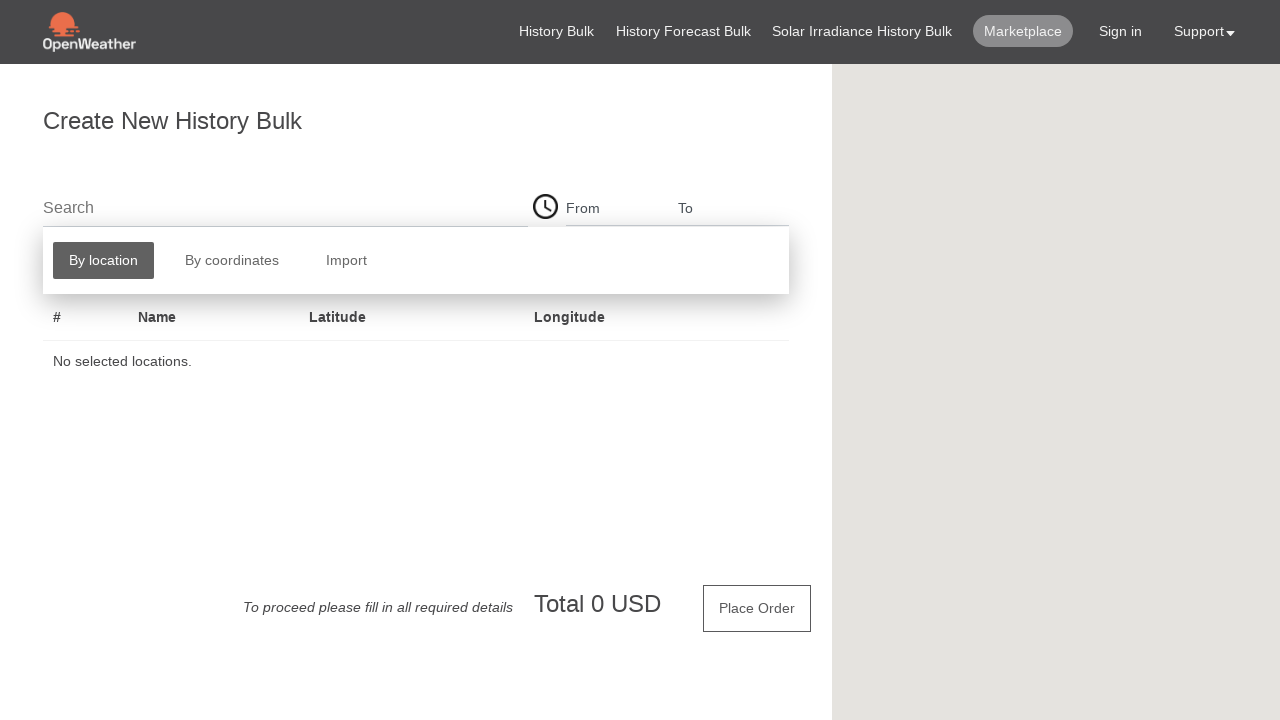

Search method buttons loaded
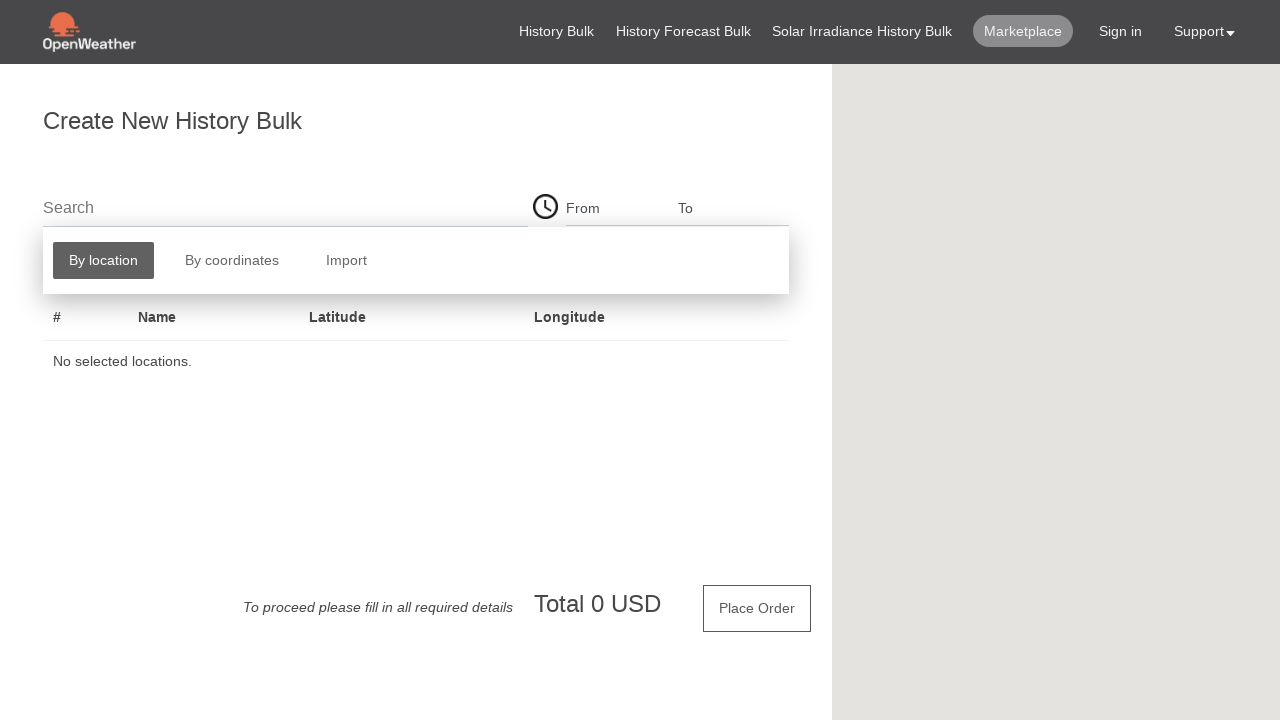

Retrieved all text contents from search method buttons
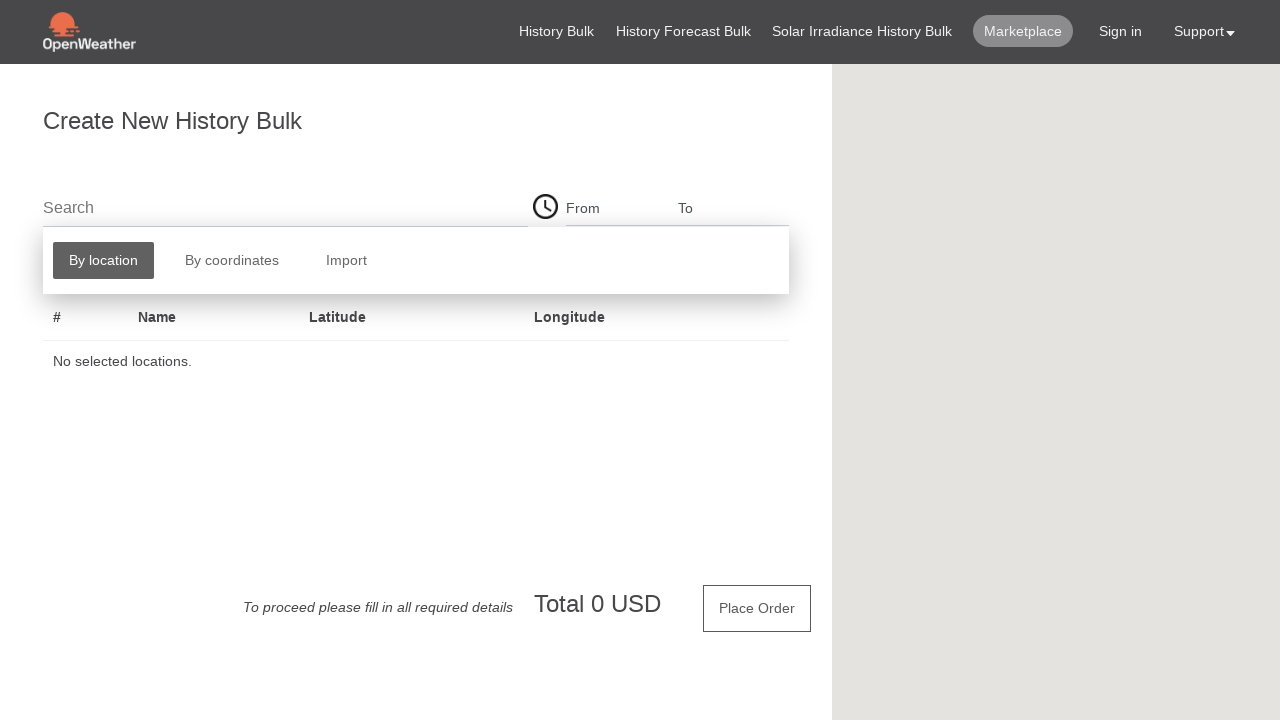

Verified location input methods match expected values: By location, By coordinates, Import
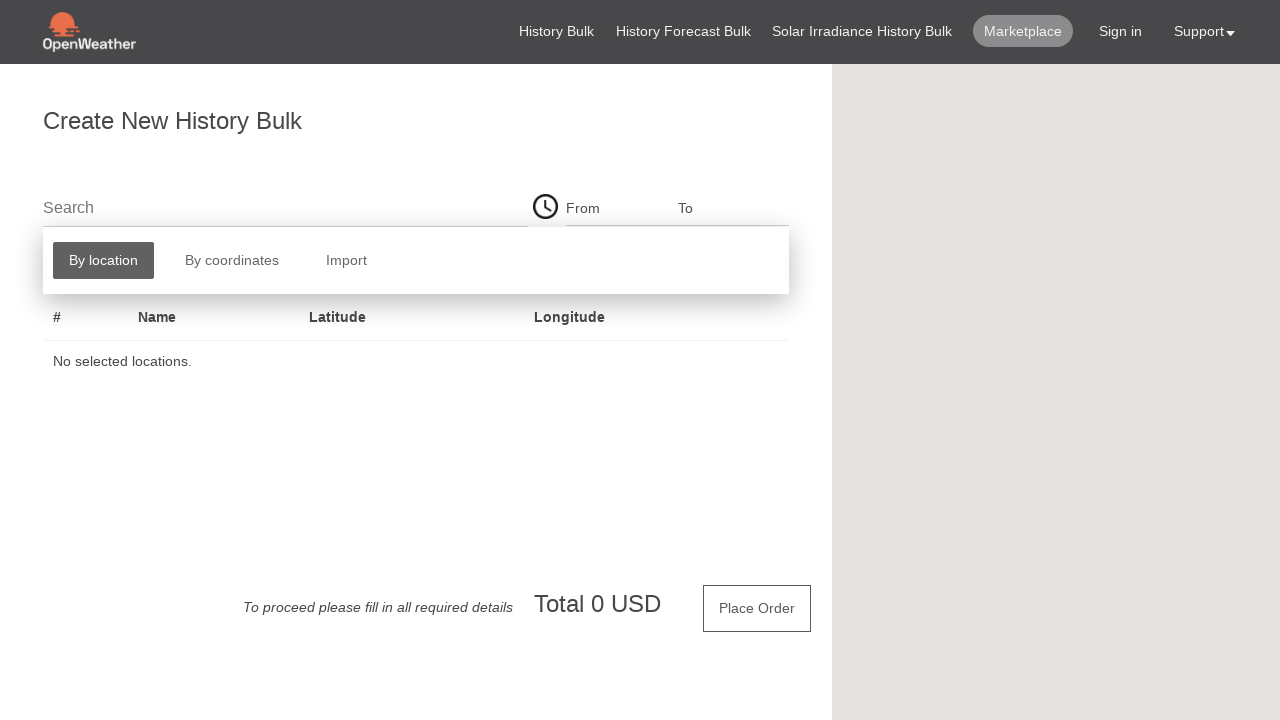

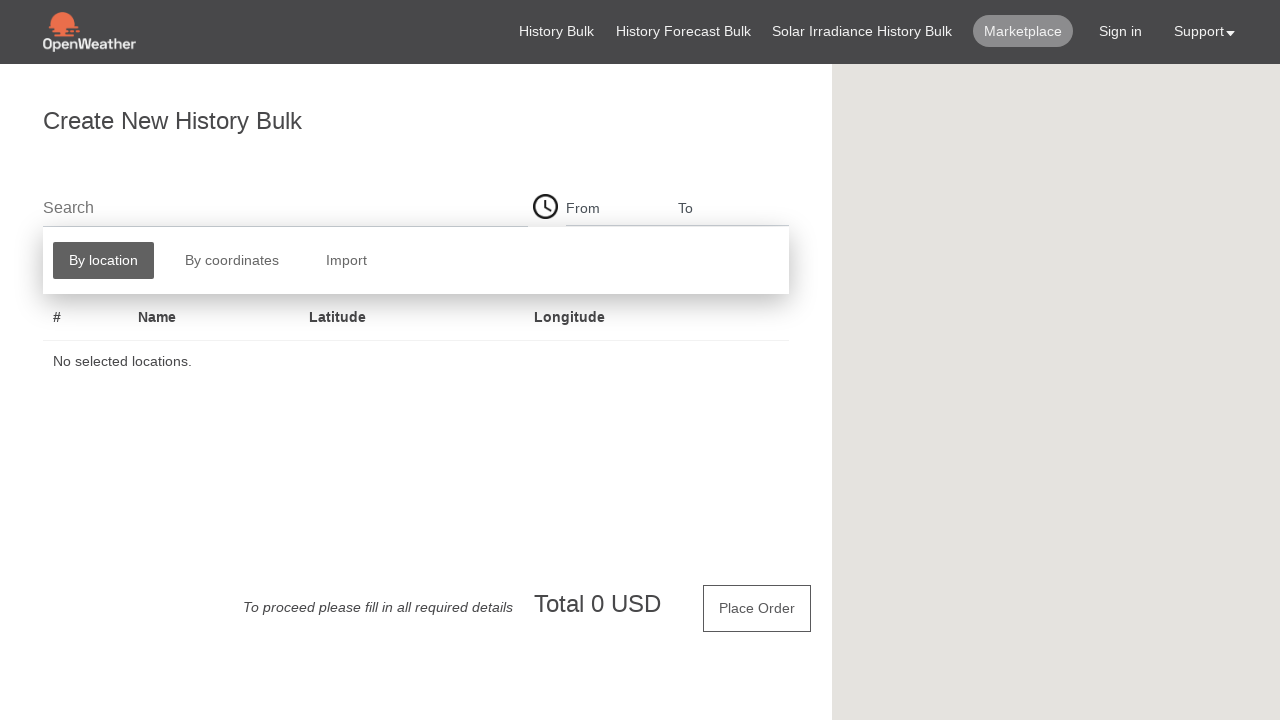